Tests Radio Button 3 by clicking it and verifying selection

Starting URL: https://rahulshettyacademy.com/AutomationPractice/

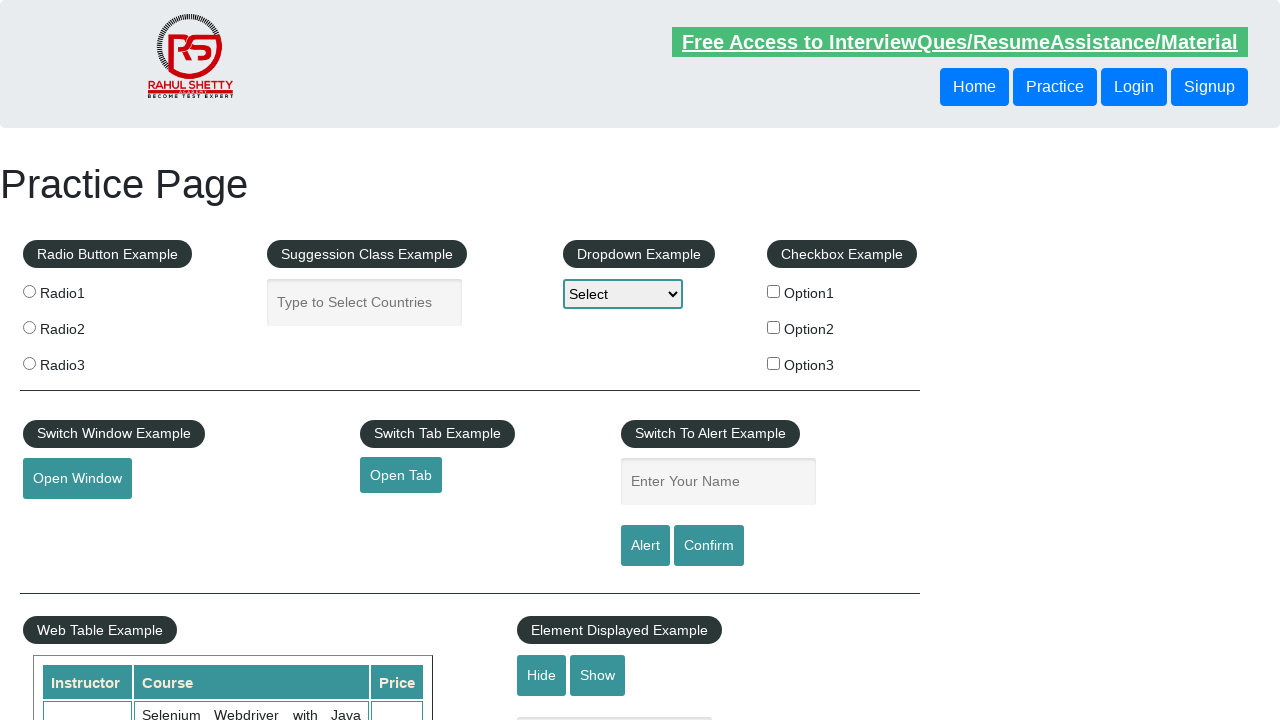

Verified page title is 'Practice Page'
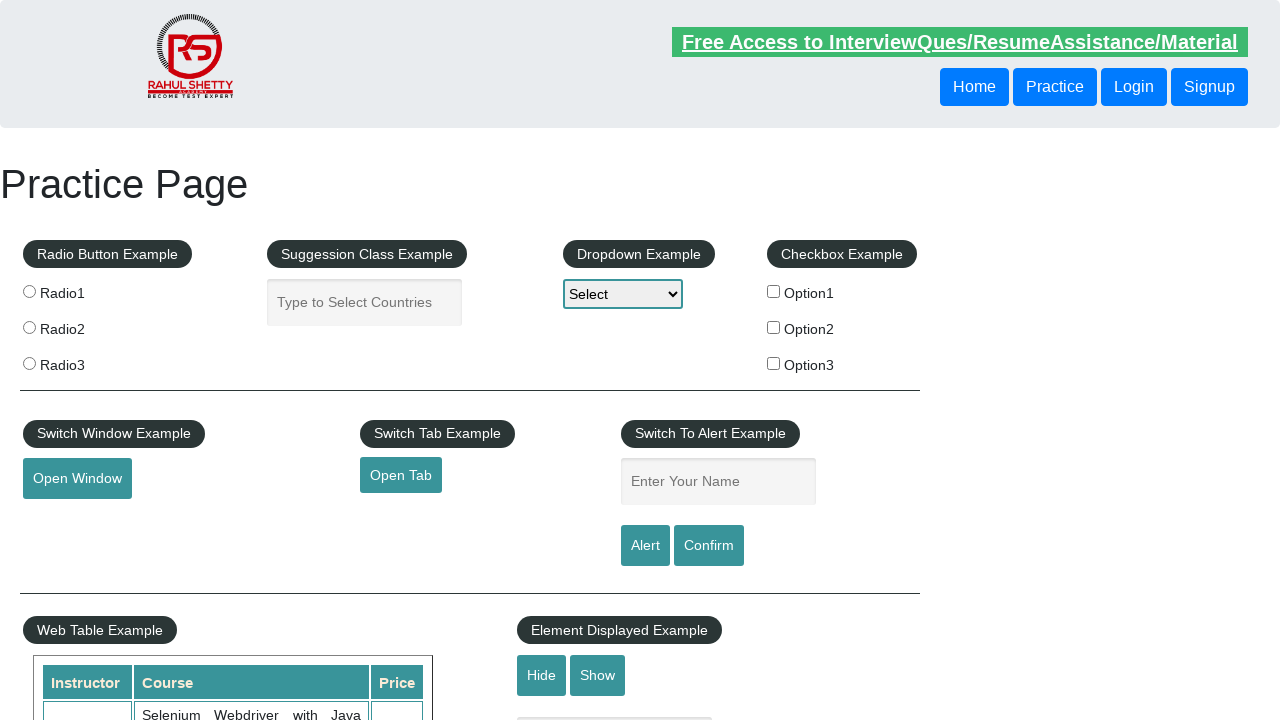

Clicked Radio Button 3 at (29, 363) on [for="radio3"] > .radioButton
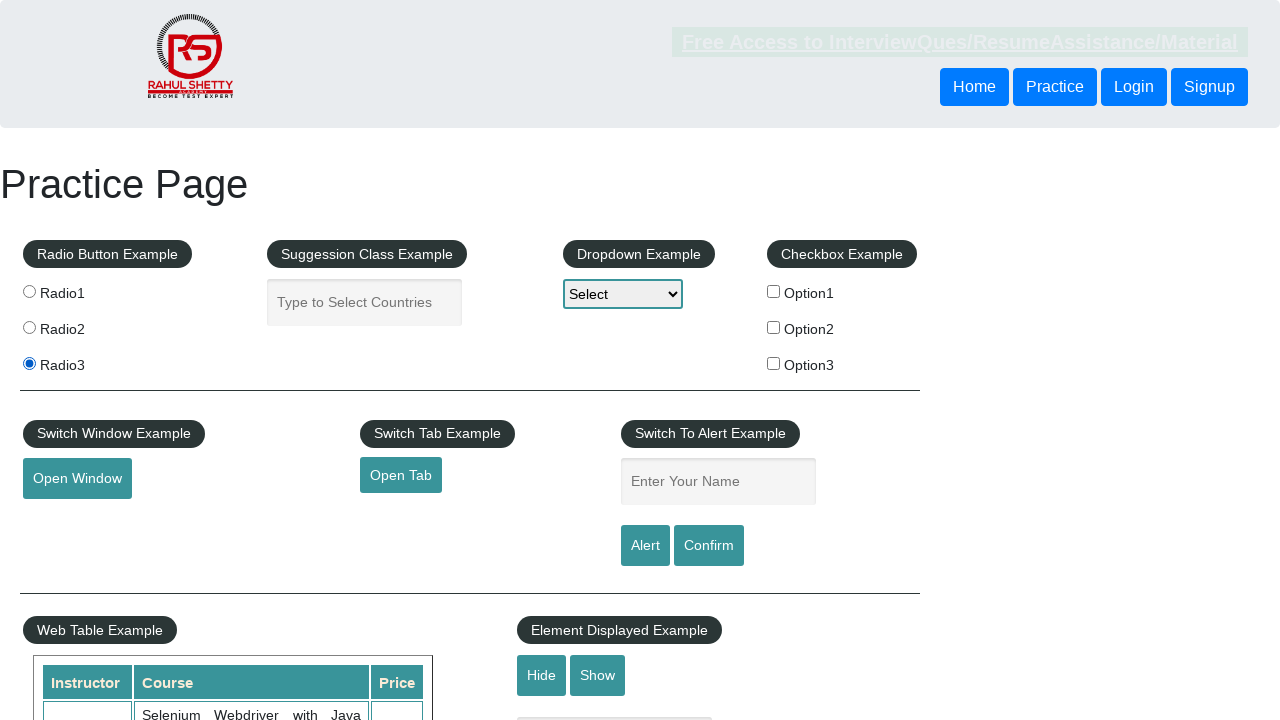

Radio button section loaded and verified
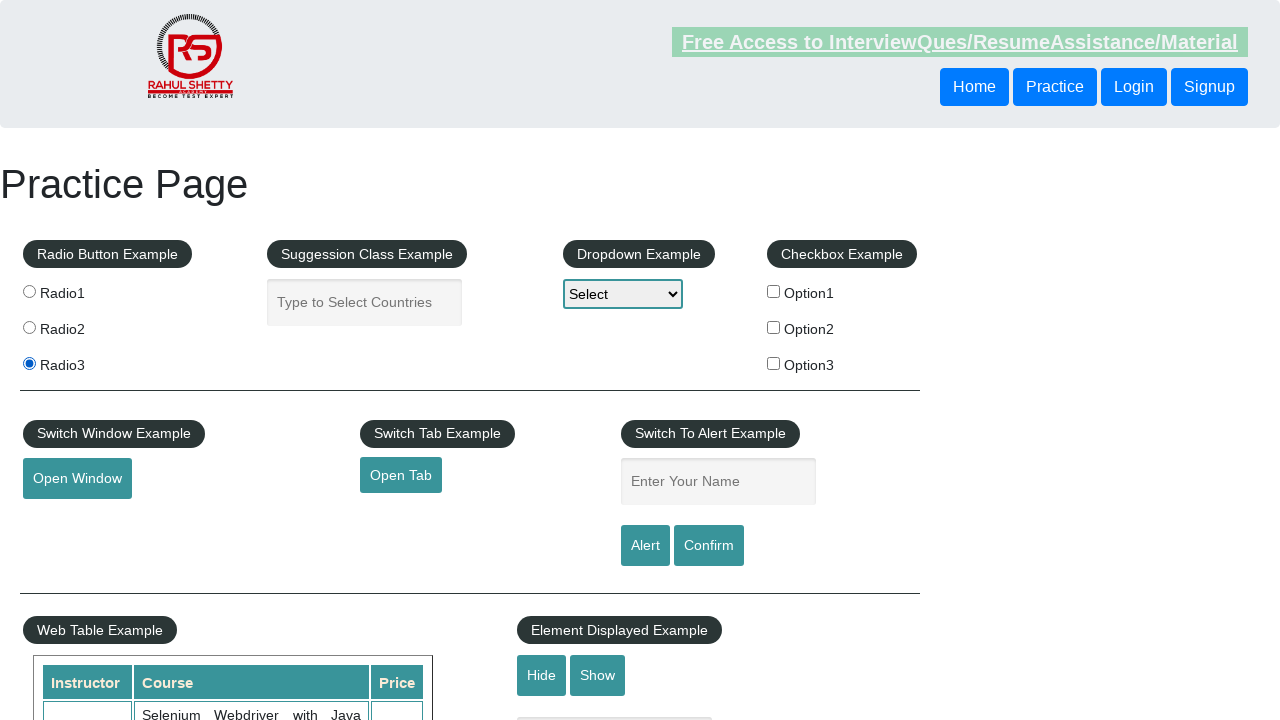

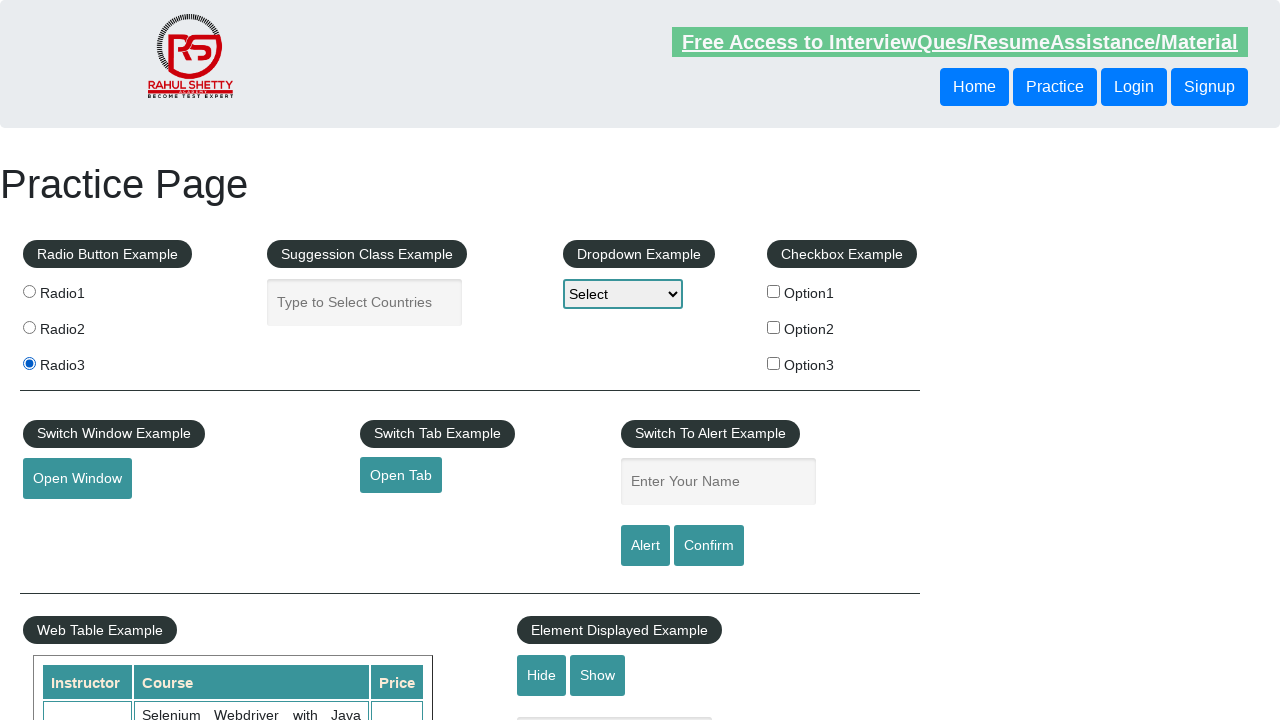